Navigates to the Selenium website and clicks on the Download link to access the downloads page

Starting URL: https://www.selenium.dev

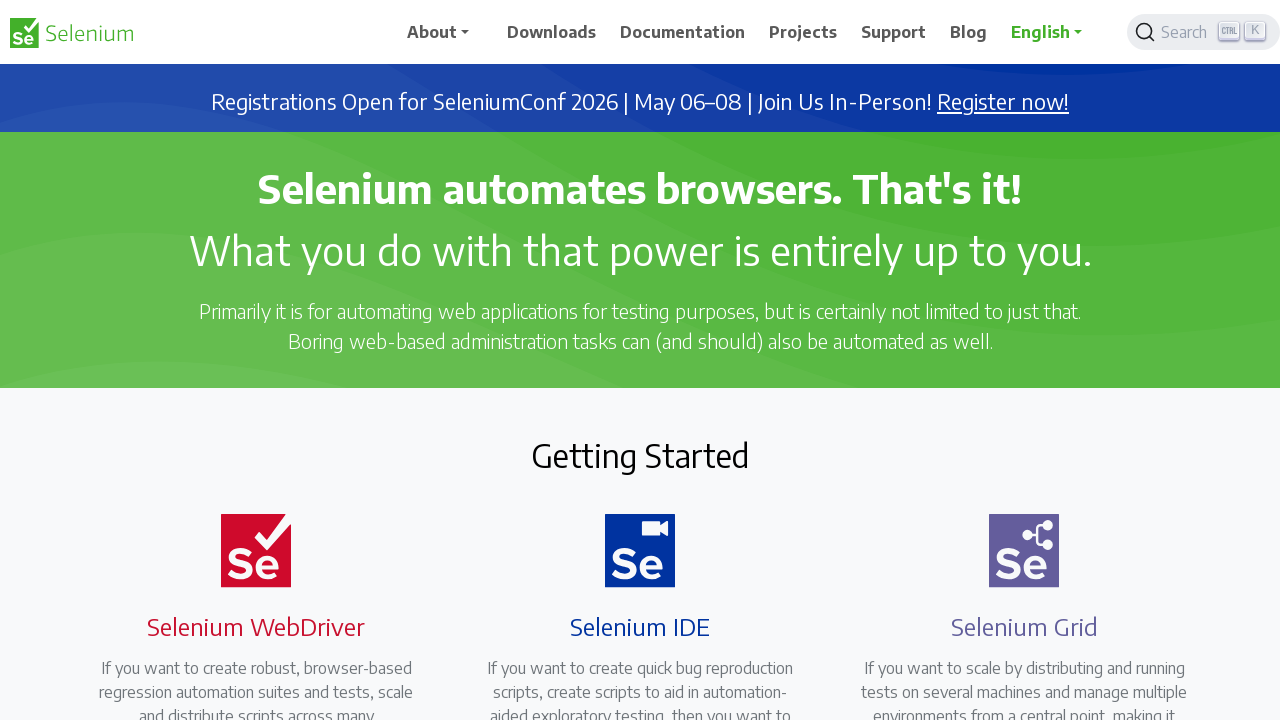

Clicked on the Download link at (552, 32) on text=Download
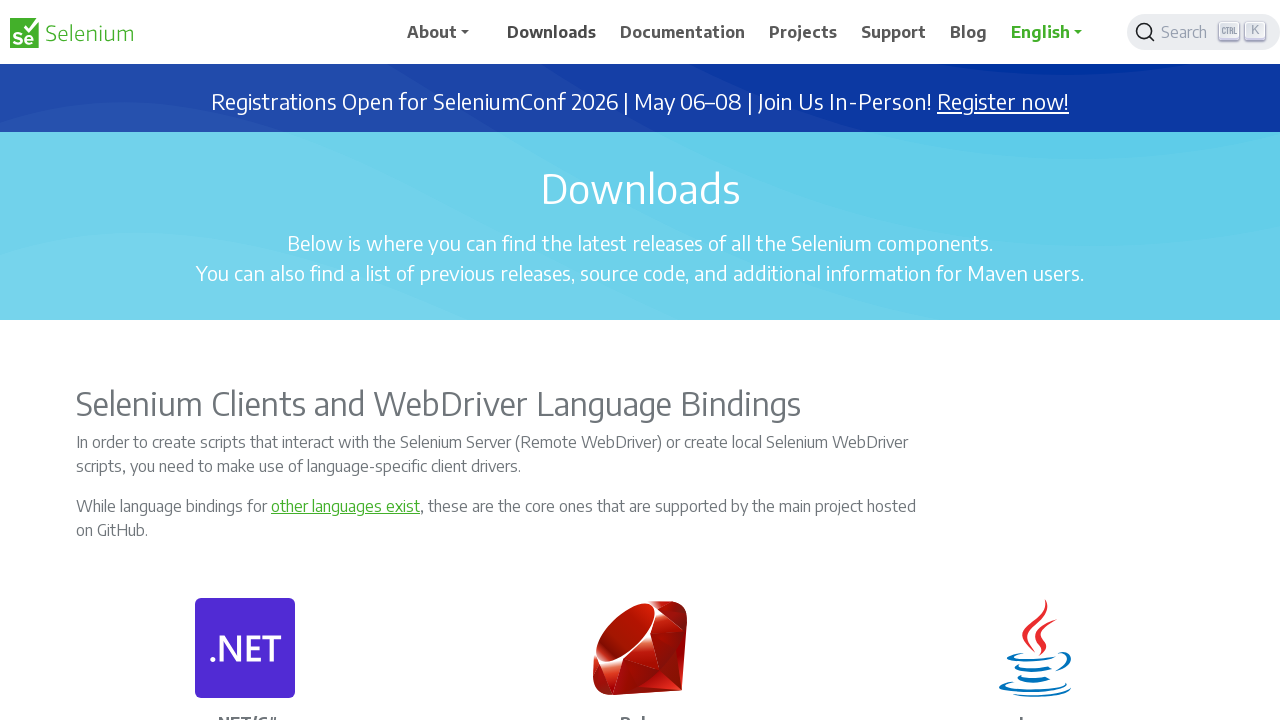

Downloads page loaded successfully
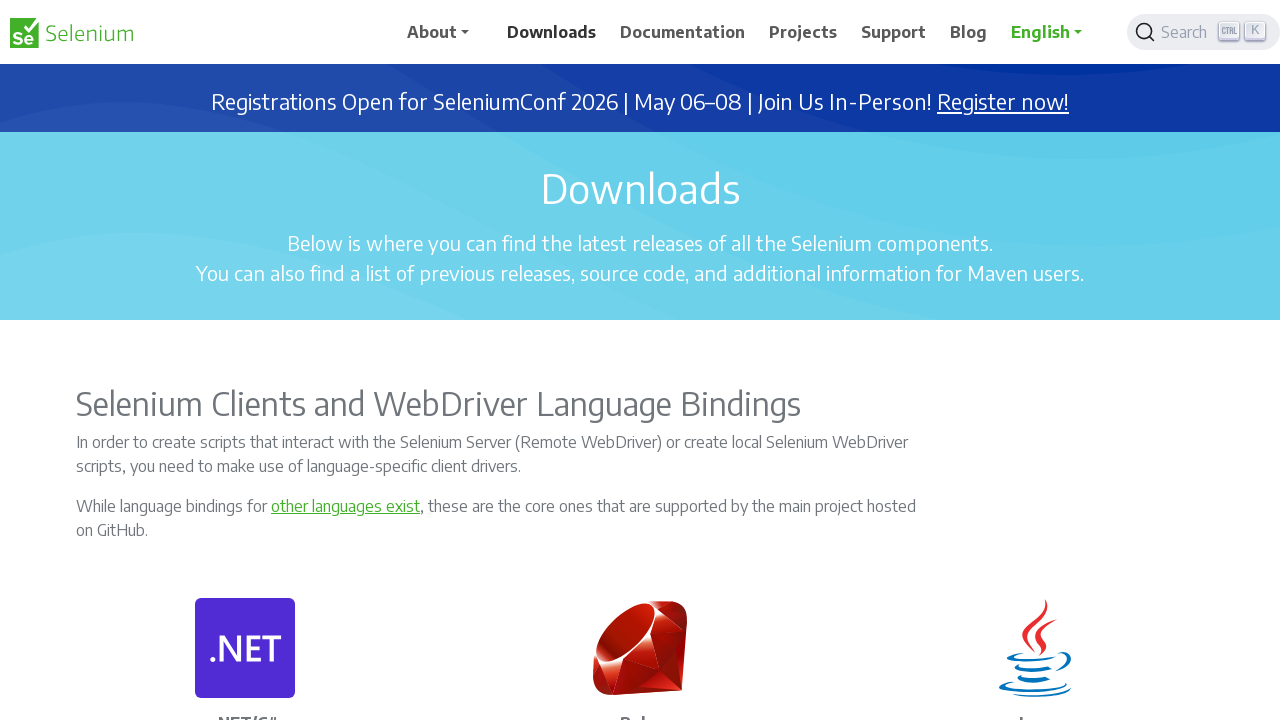

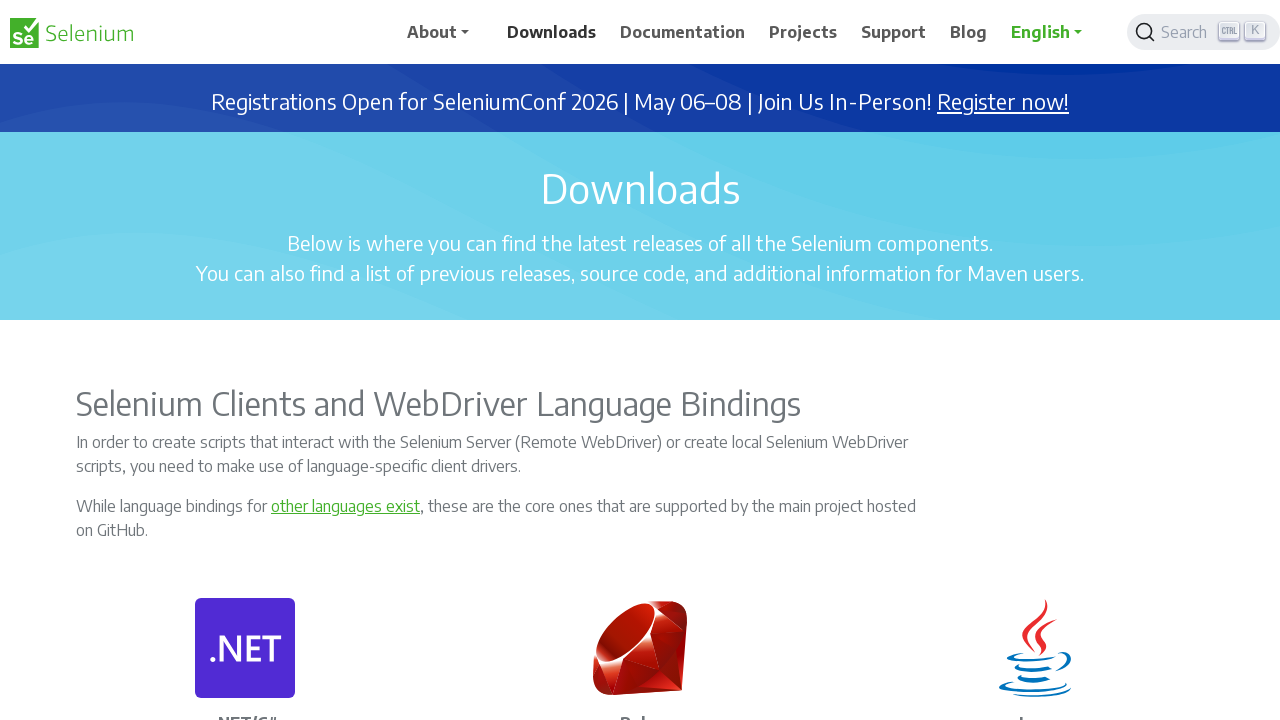